Tests JavaScript confirm alert handling by clicking a button that triggers an alert, dismissing the alert, and verifying the result text

Starting URL: https://www.w3schools.com/js/tryit.asp?filename=tryjs_confirm

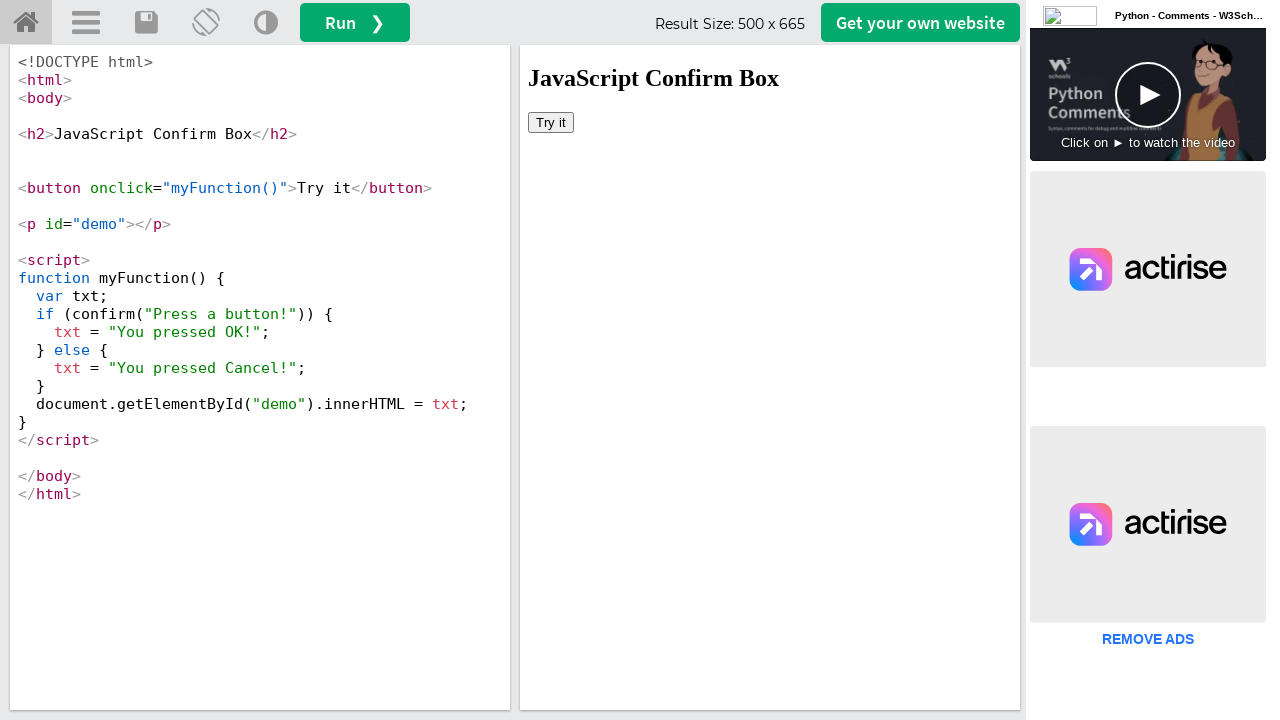

Located the iframe containing demo content
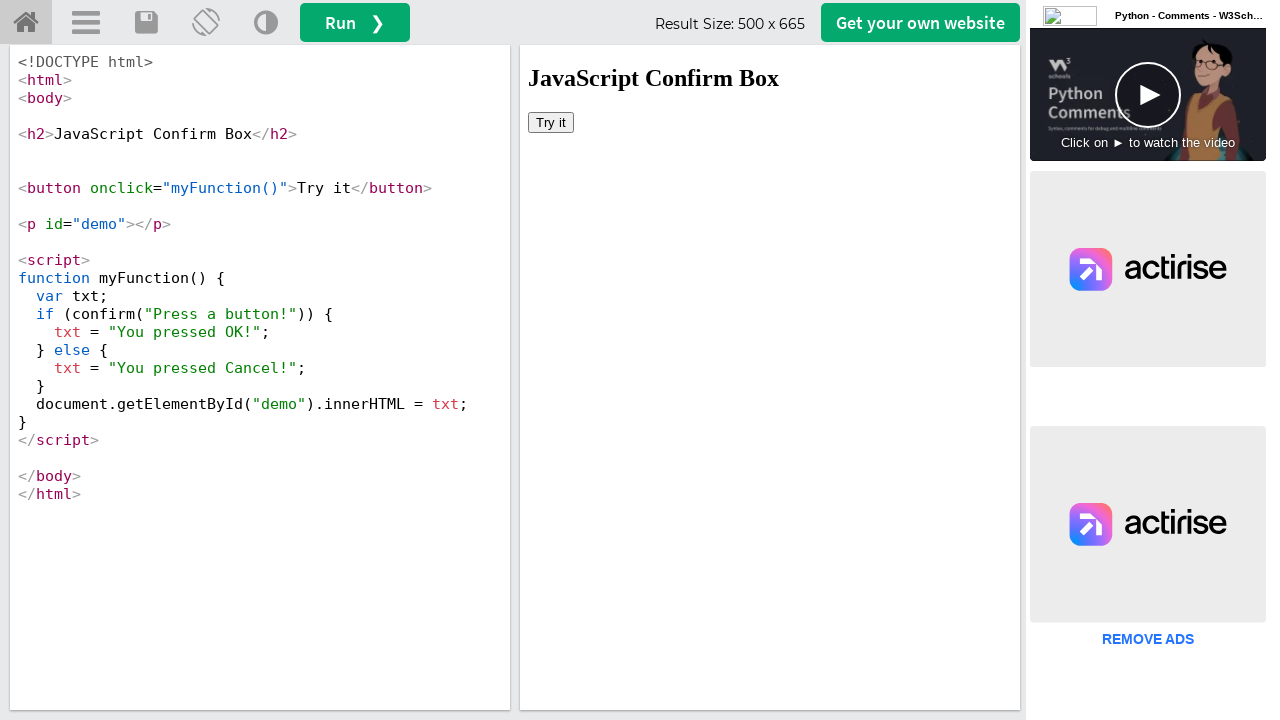

Clicked the 'Try it' button to trigger confirm alert at (551, 122) on #iframeResult >> internal:control=enter-frame >> xpath=//button[text()='Try it']
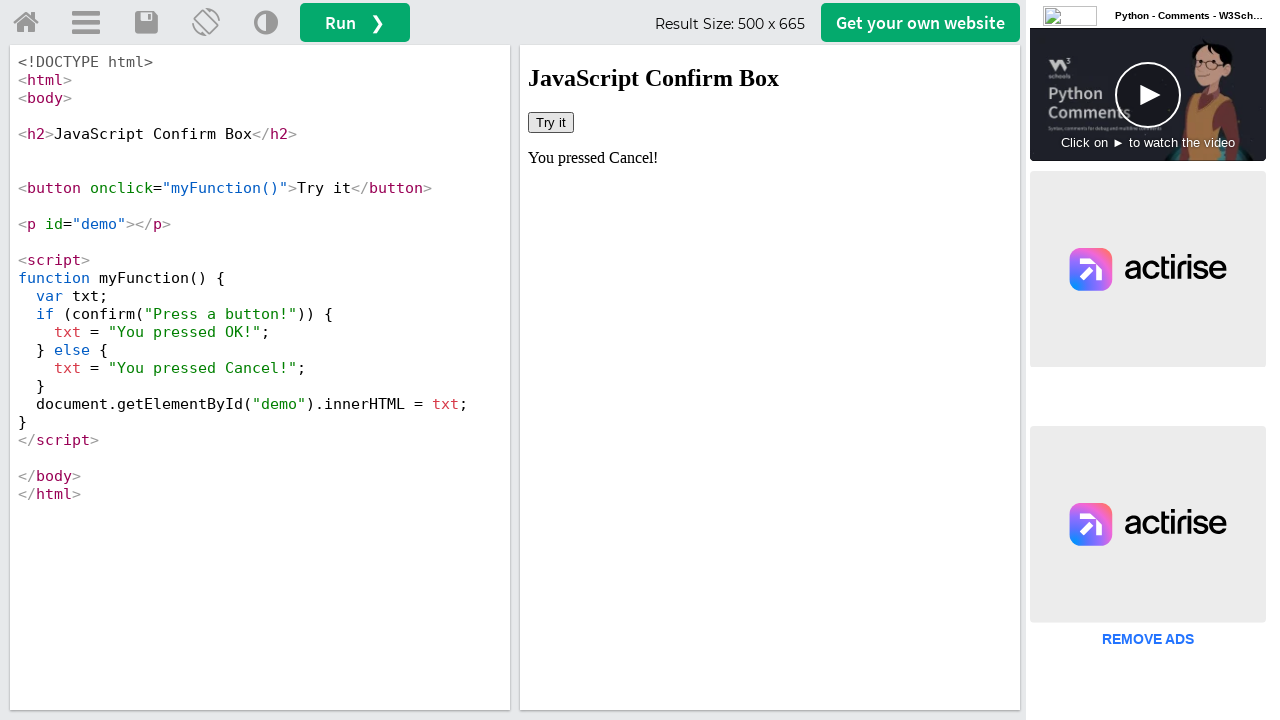

Set up dialog handler to dismiss alerts
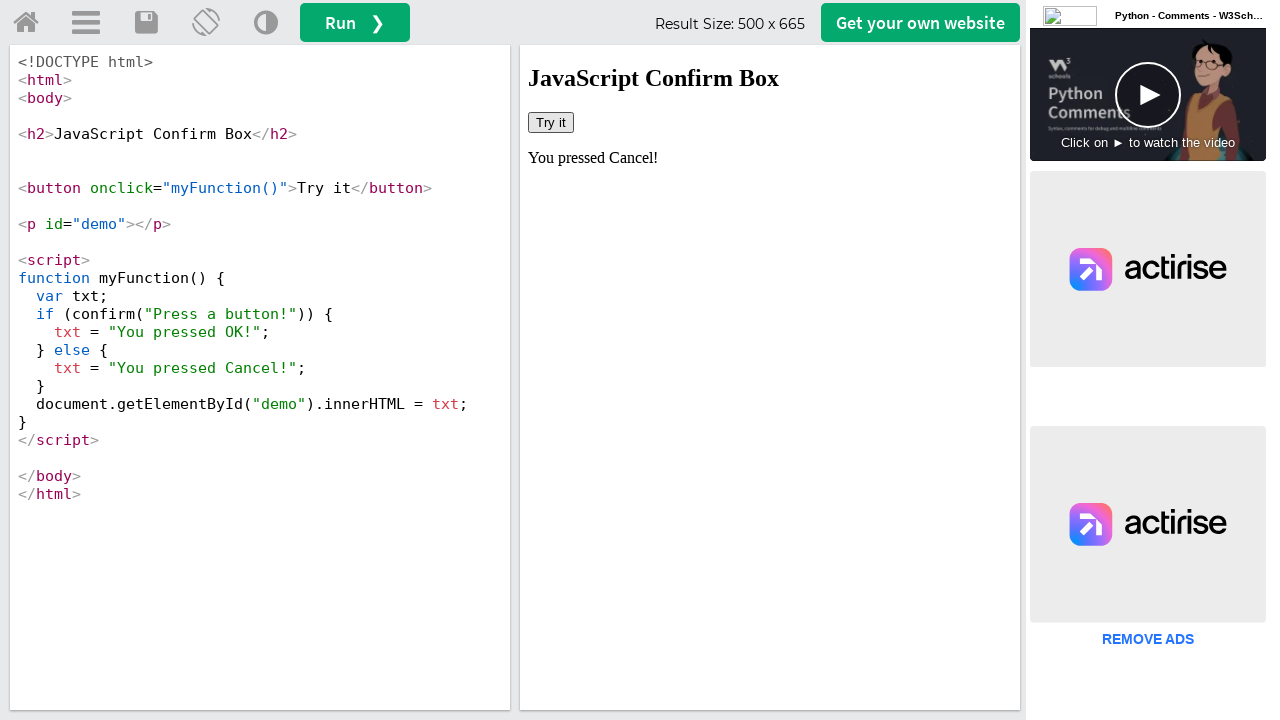

Clicked 'Try it' button again to trigger and dismiss the confirm alert at (551, 122) on #iframeResult >> internal:control=enter-frame >> xpath=//button[text()='Try it']
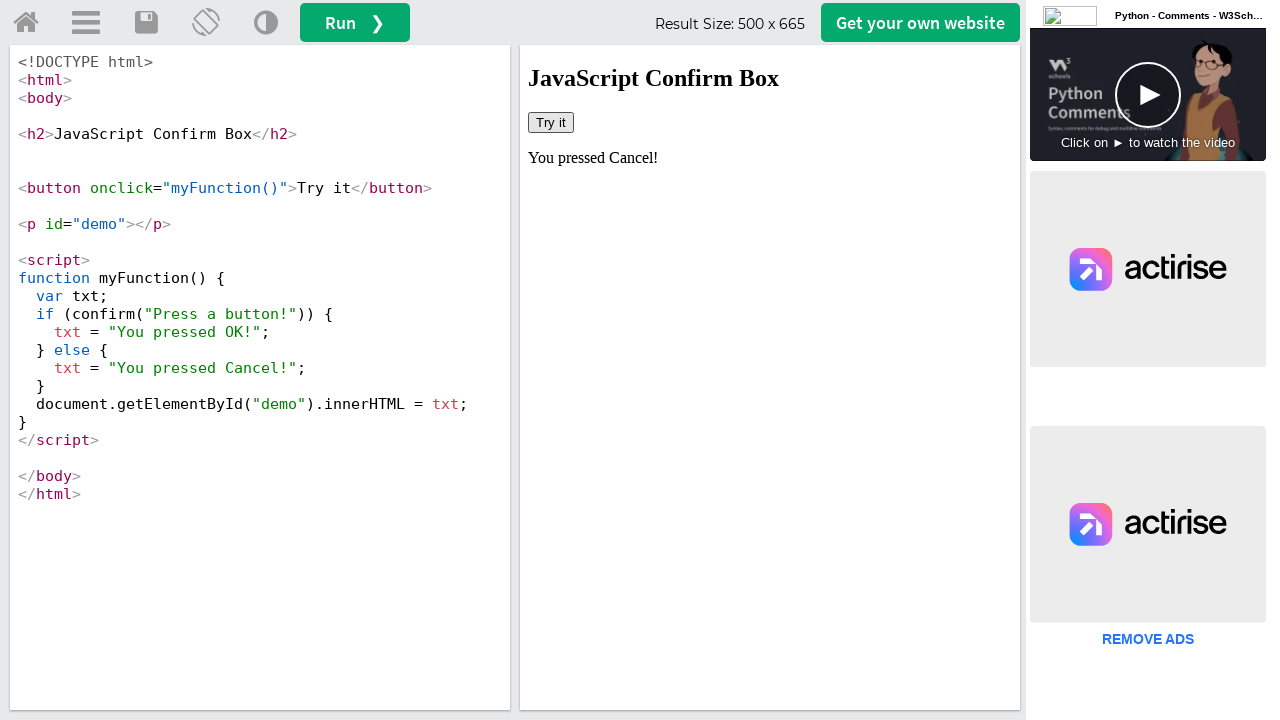

Verified result text appeared after dismissing alert
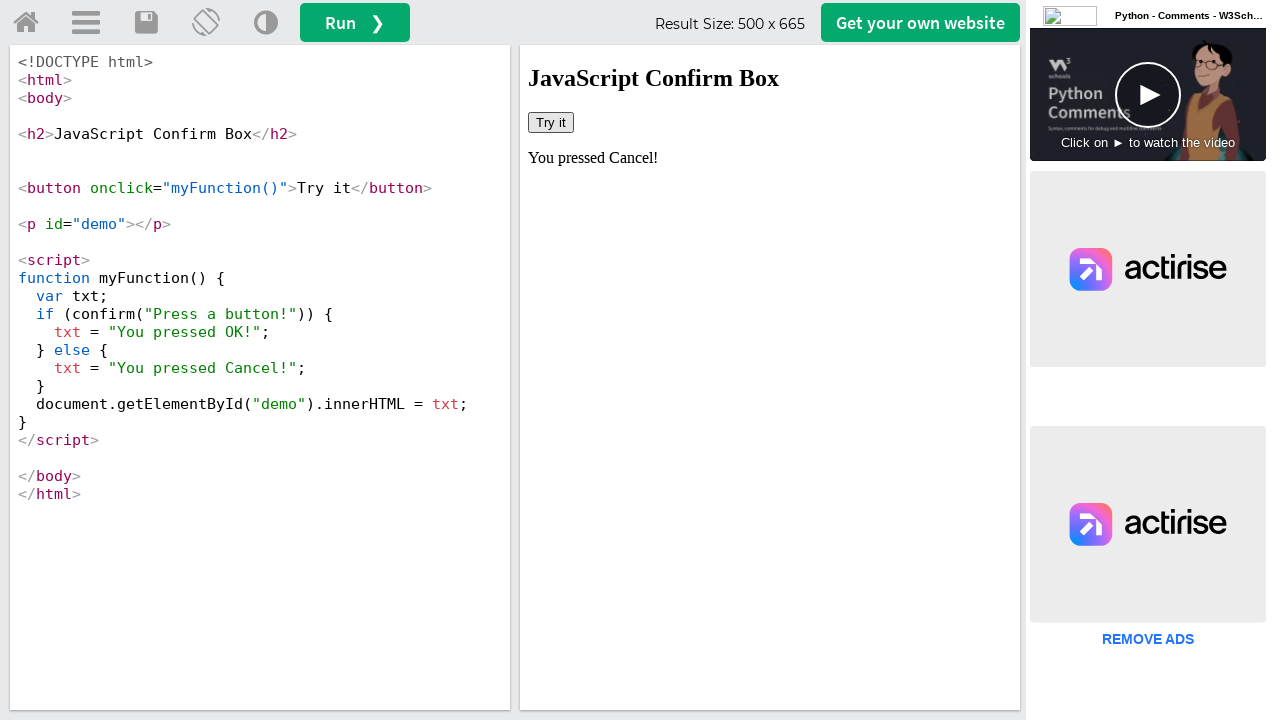

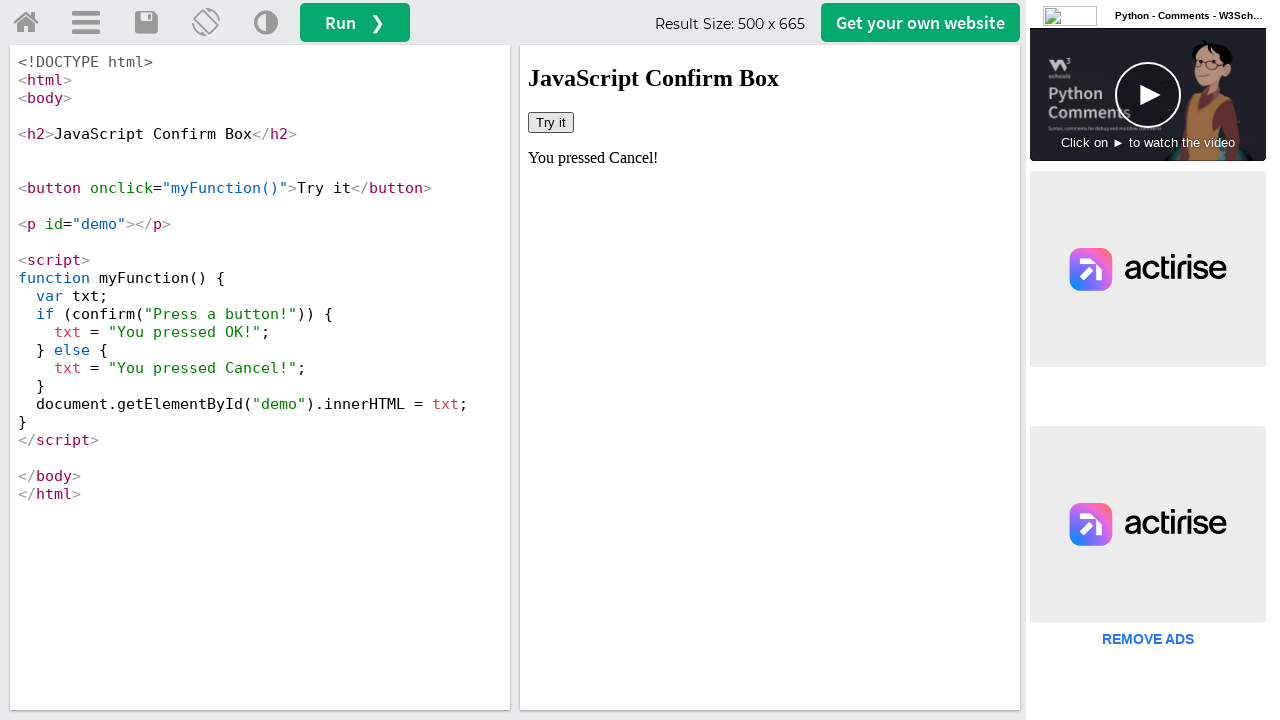